Tests slider component by dragging/sliding to set value to 99 and verifies the current value display

Starting URL: https://test-with-me-app.vercel.app/learning/web-elements/components/slider

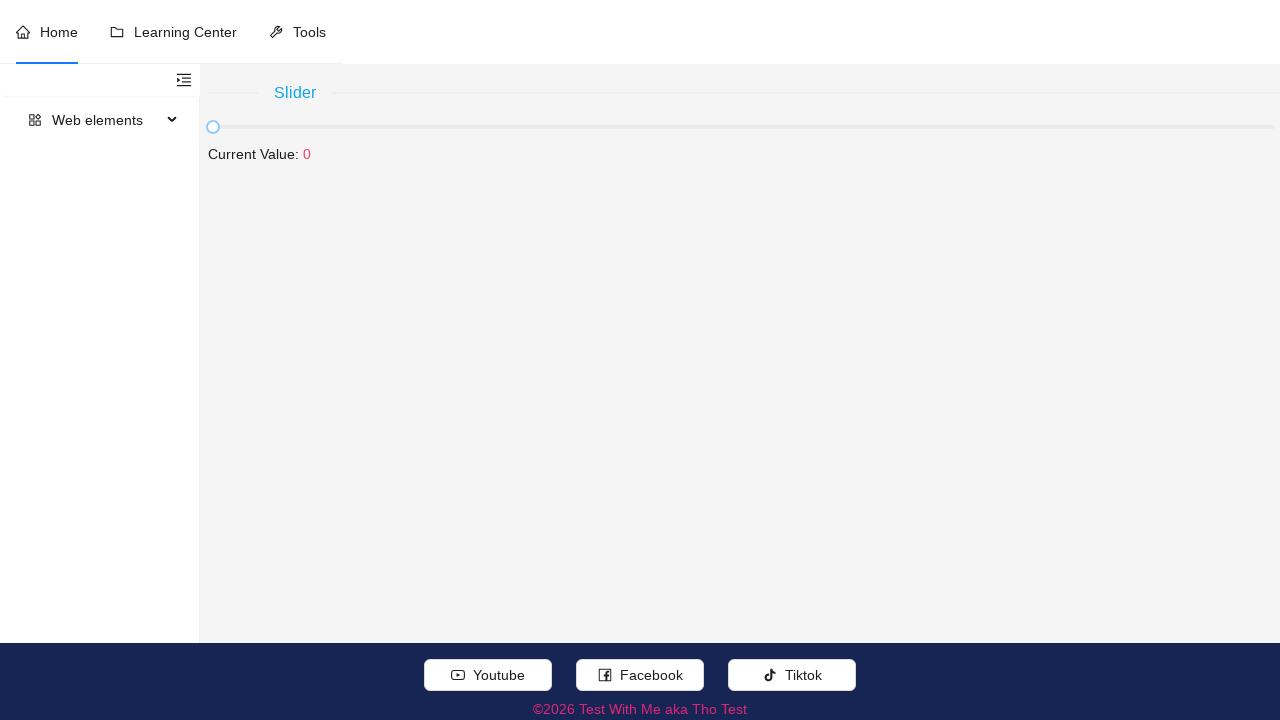

Located the slider rail element
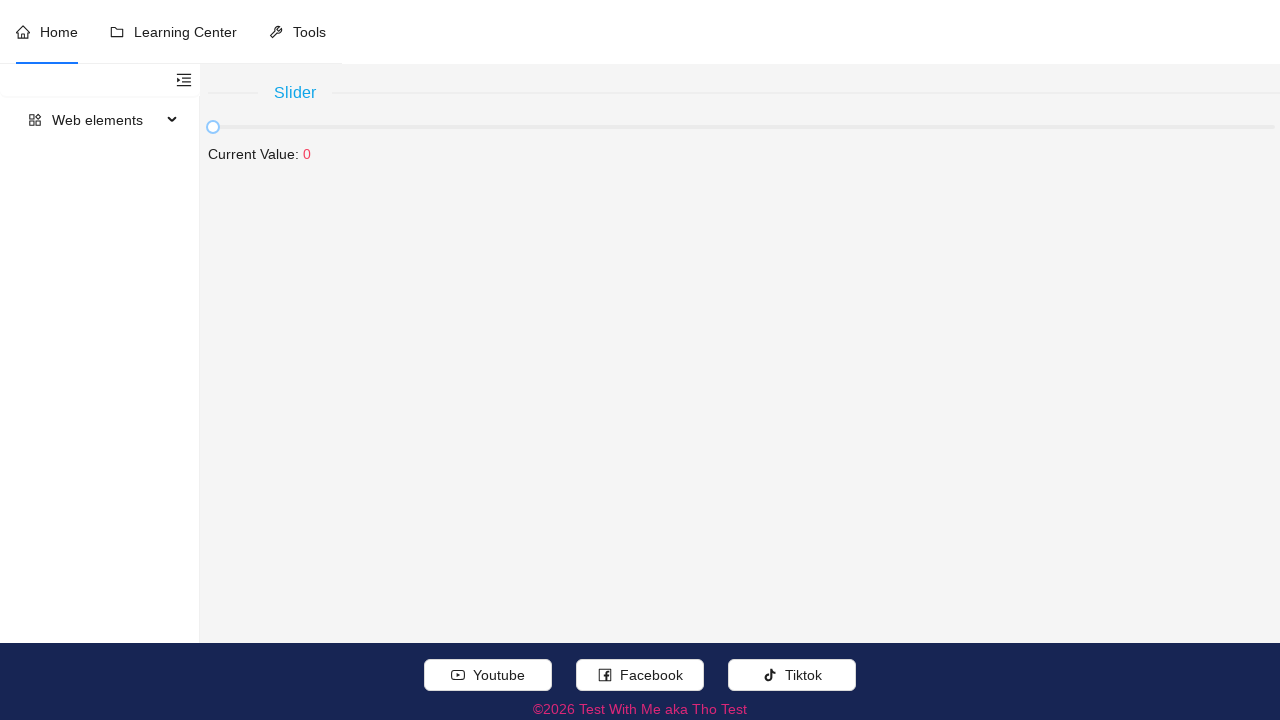

Retrieved slider bounding box dimensions
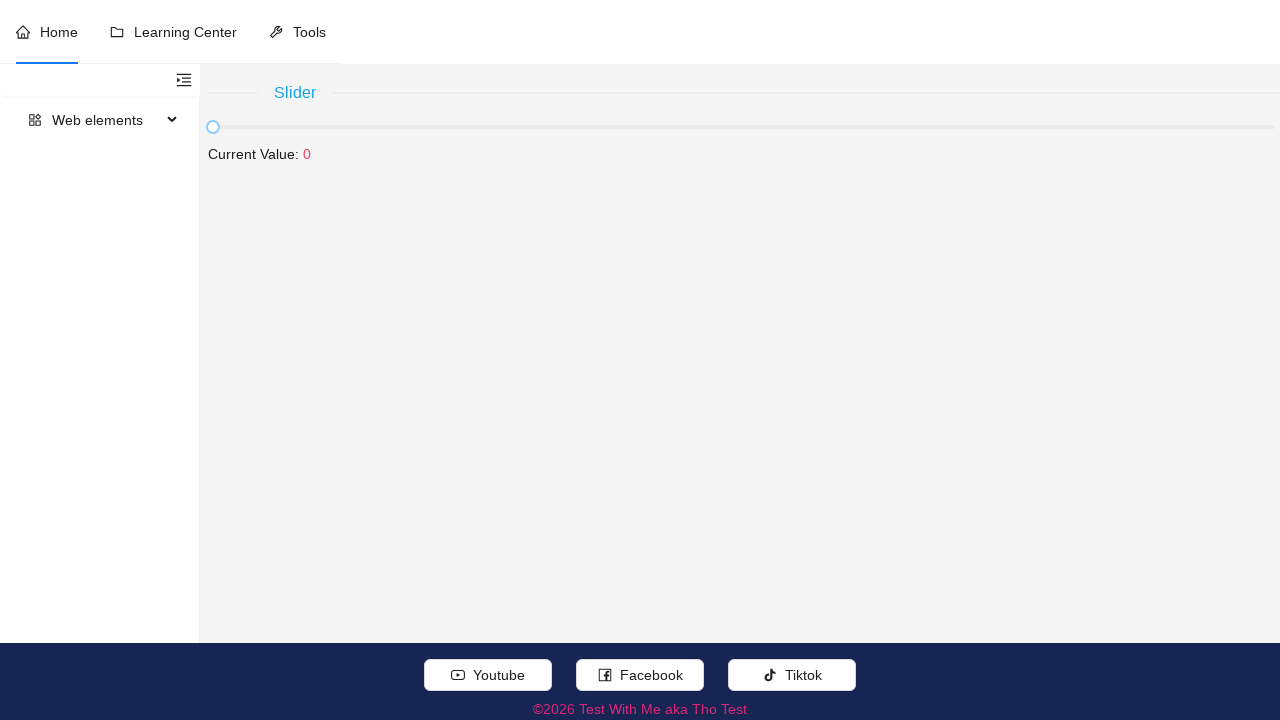

Hovered over the slider element at (744, 127) on (//span[normalize-space()='Slider']/following::div[contains(concat(' ',normalize
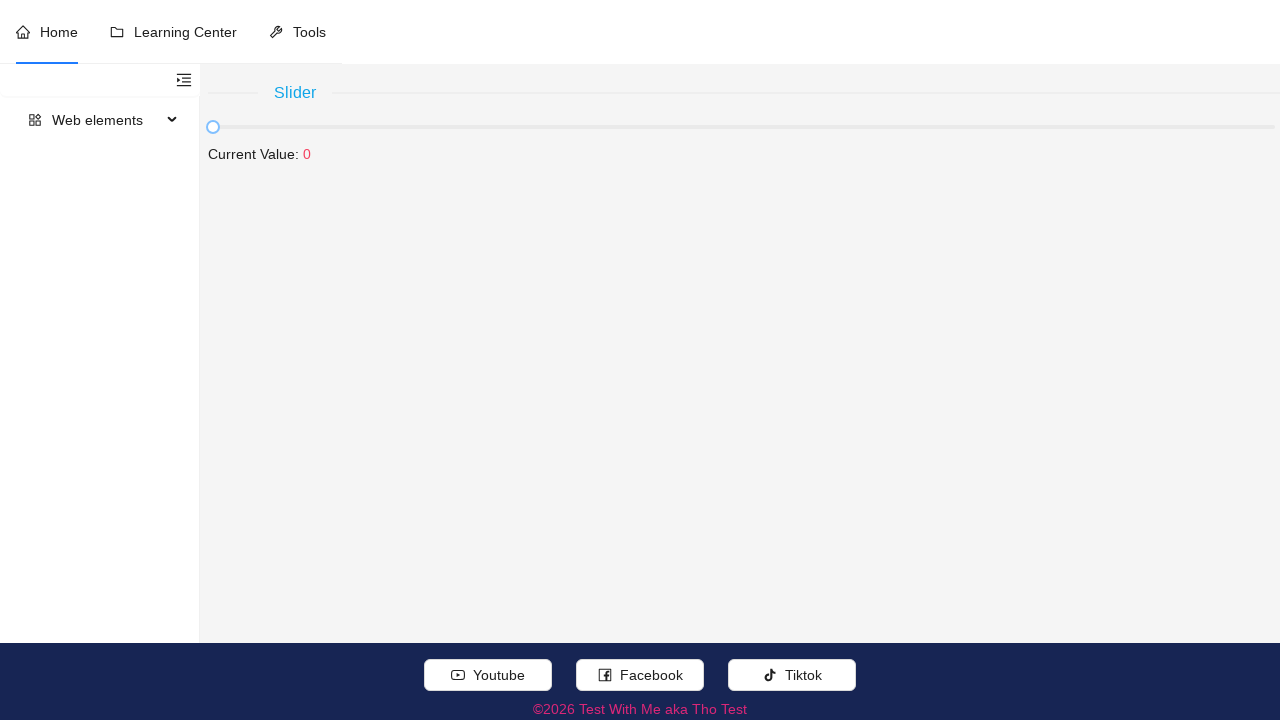

Moved mouse to slider start position at (213, 127)
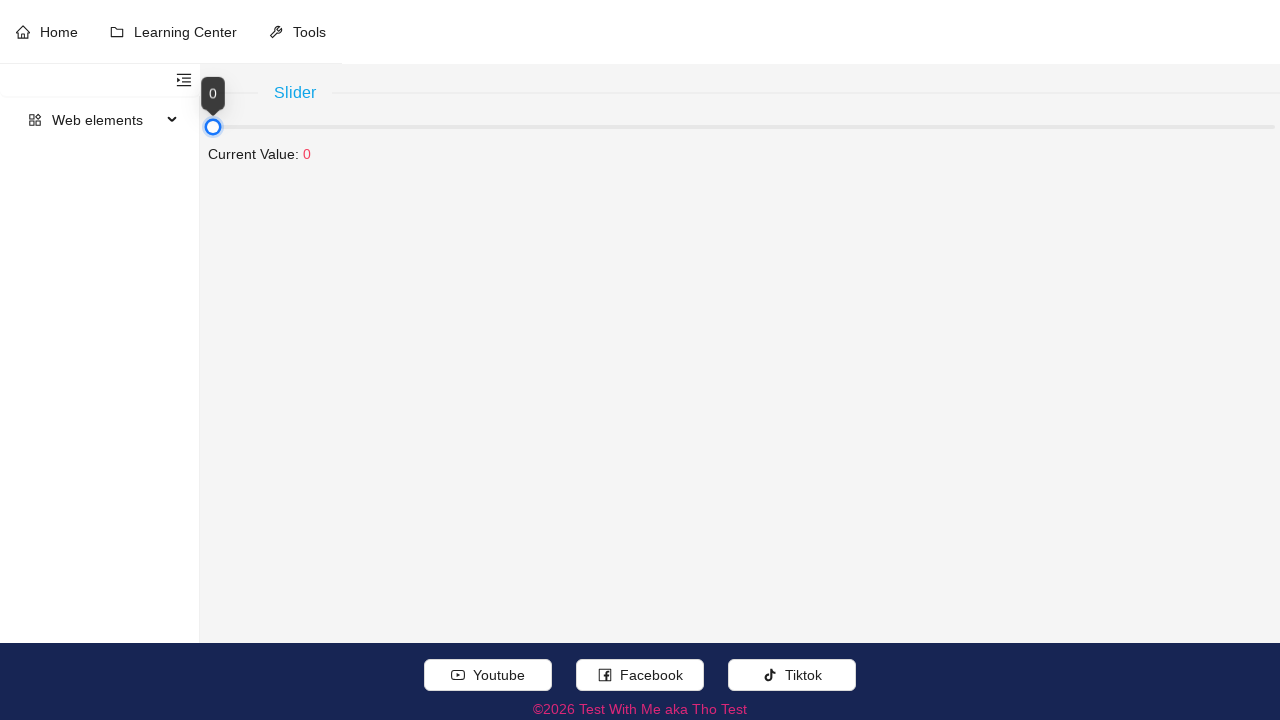

Pressed mouse button down to start drag at (213, 127)
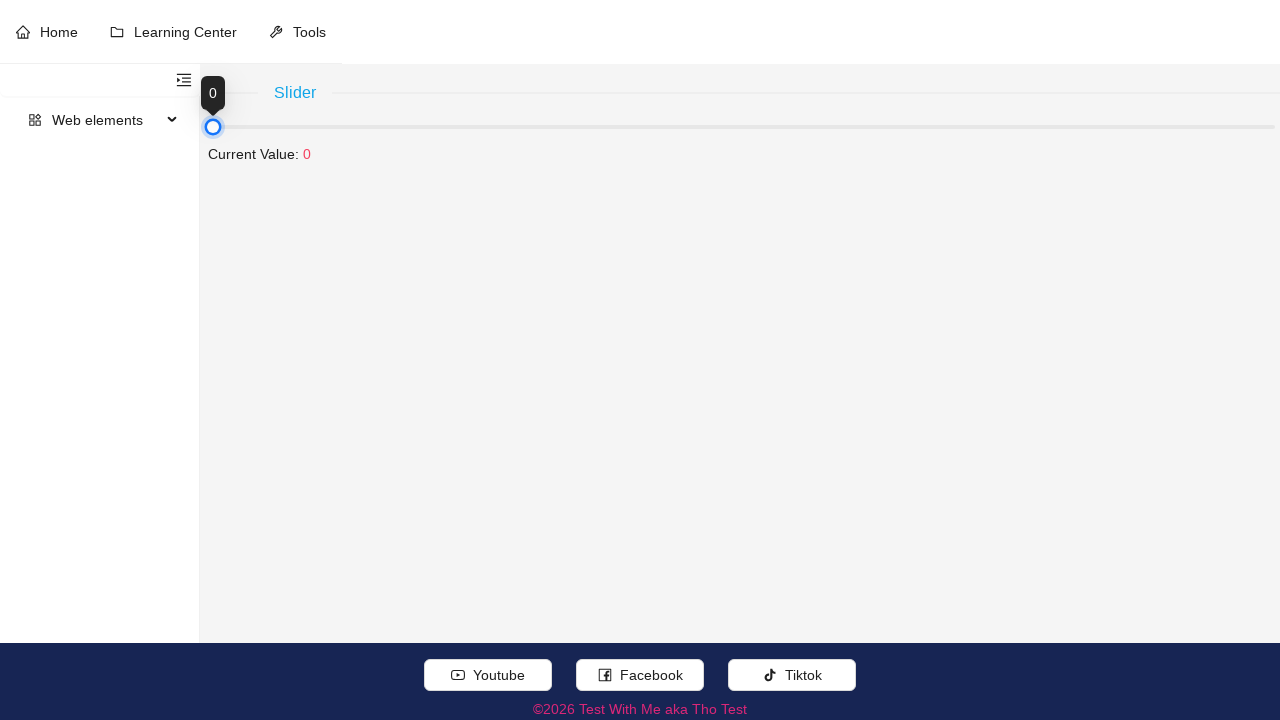

Dragged slider to target position for value 99 at (1264, 127)
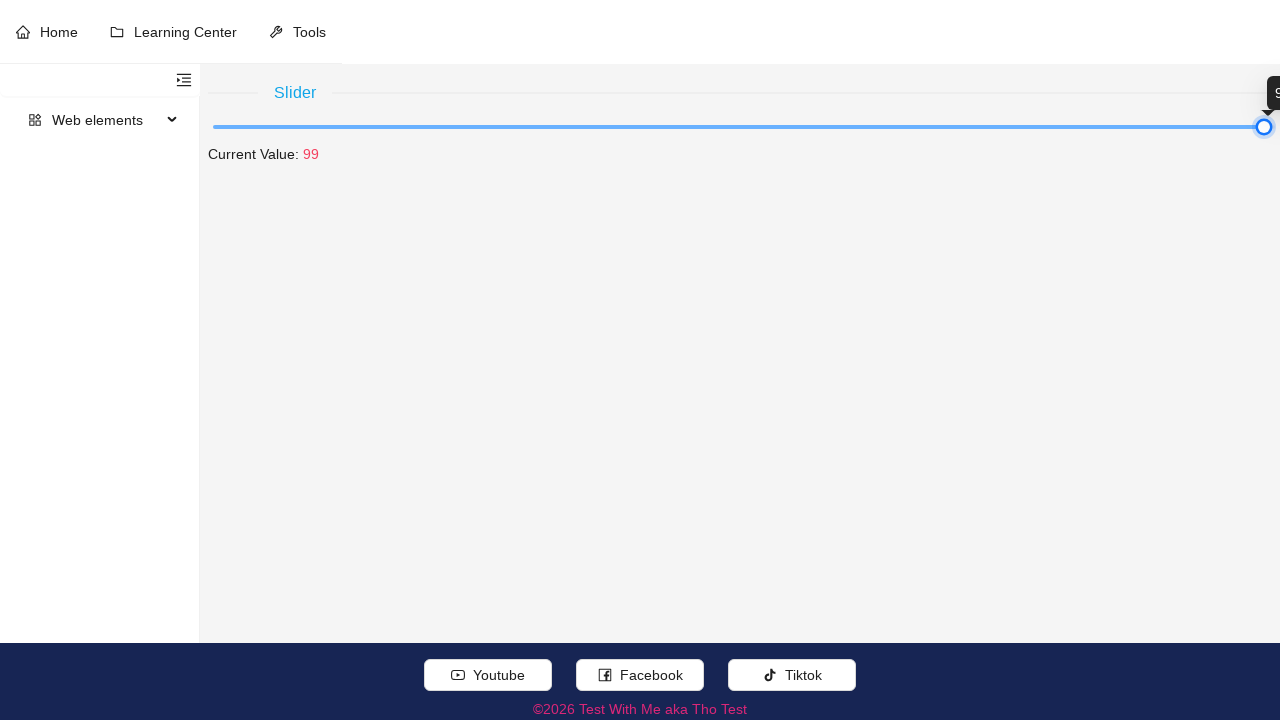

Released mouse button to complete drag at (1264, 127)
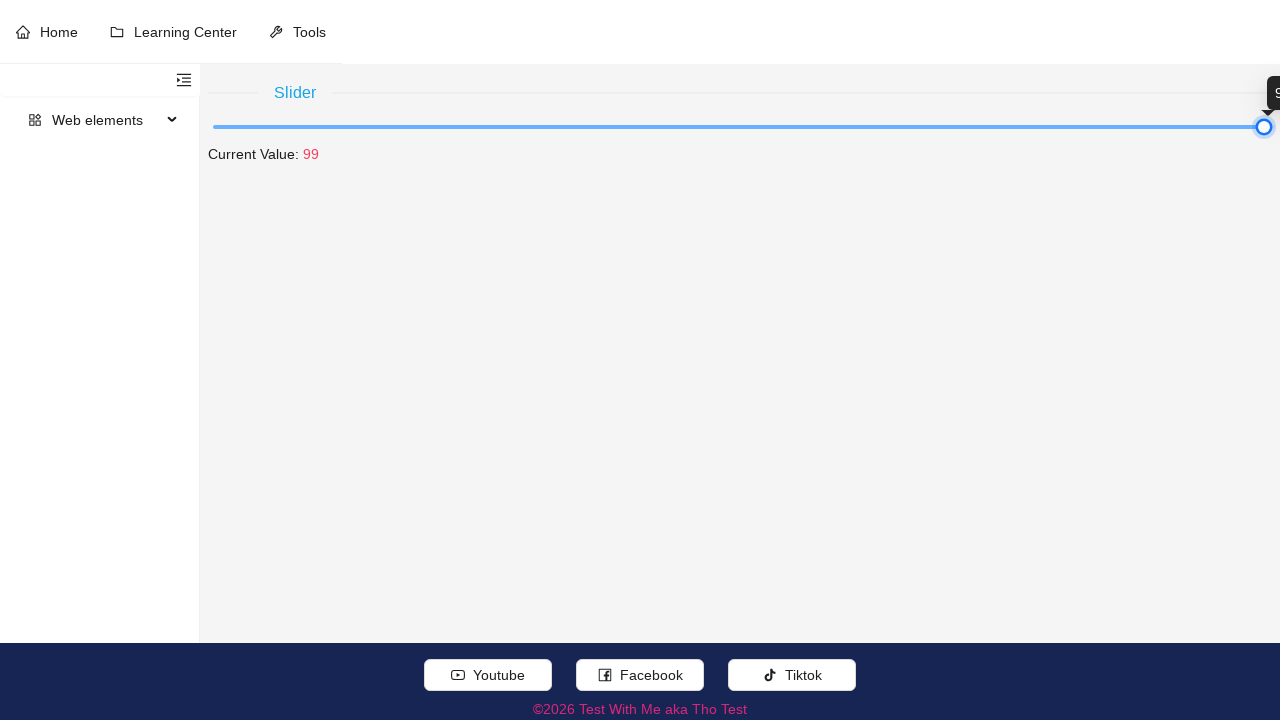

Verified slider value is set to 99
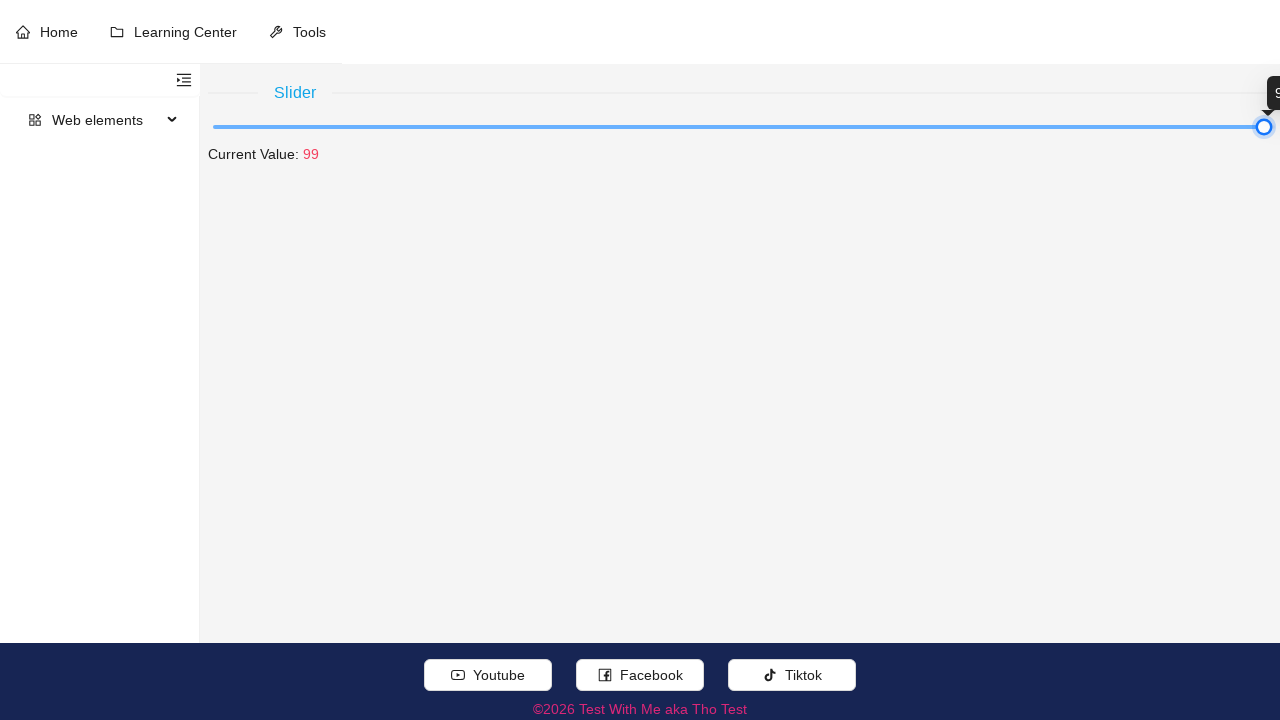

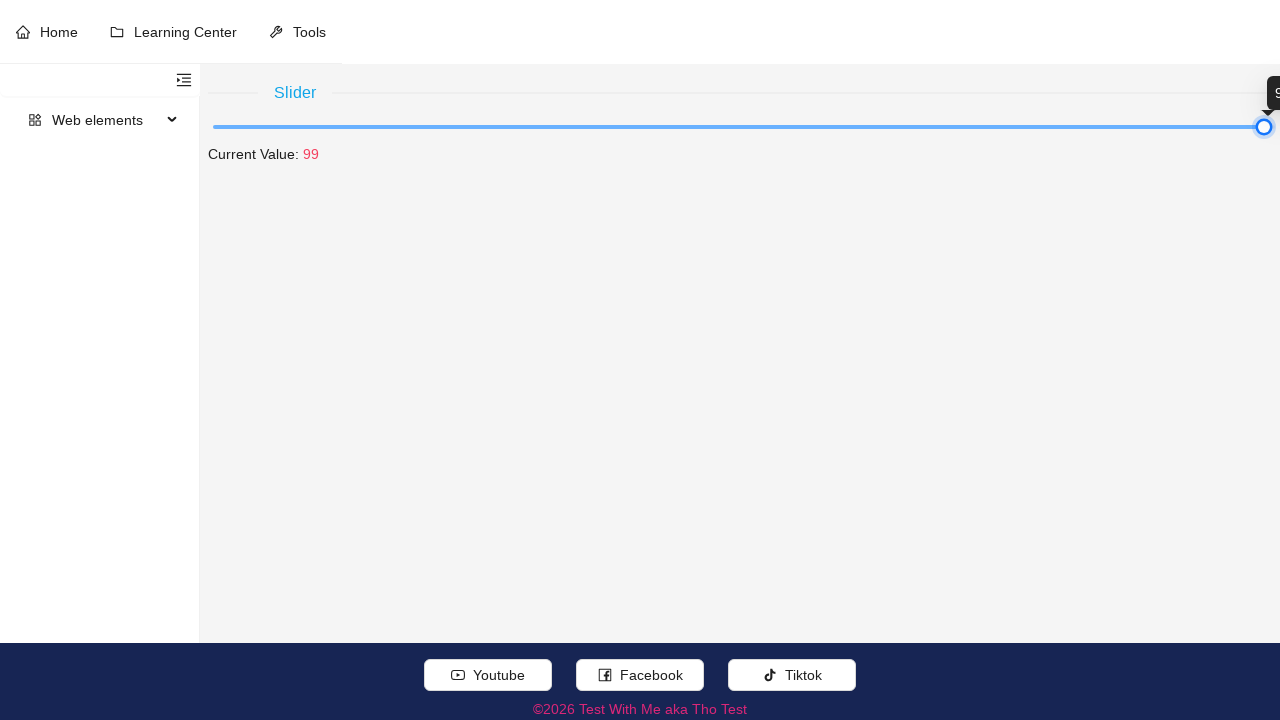